Tests dynamic loading functionality by clicking the Start button and verifying that the "Loading..." text appears during the loading process

Starting URL: https://automationfc.github.io/dynamic-loading/

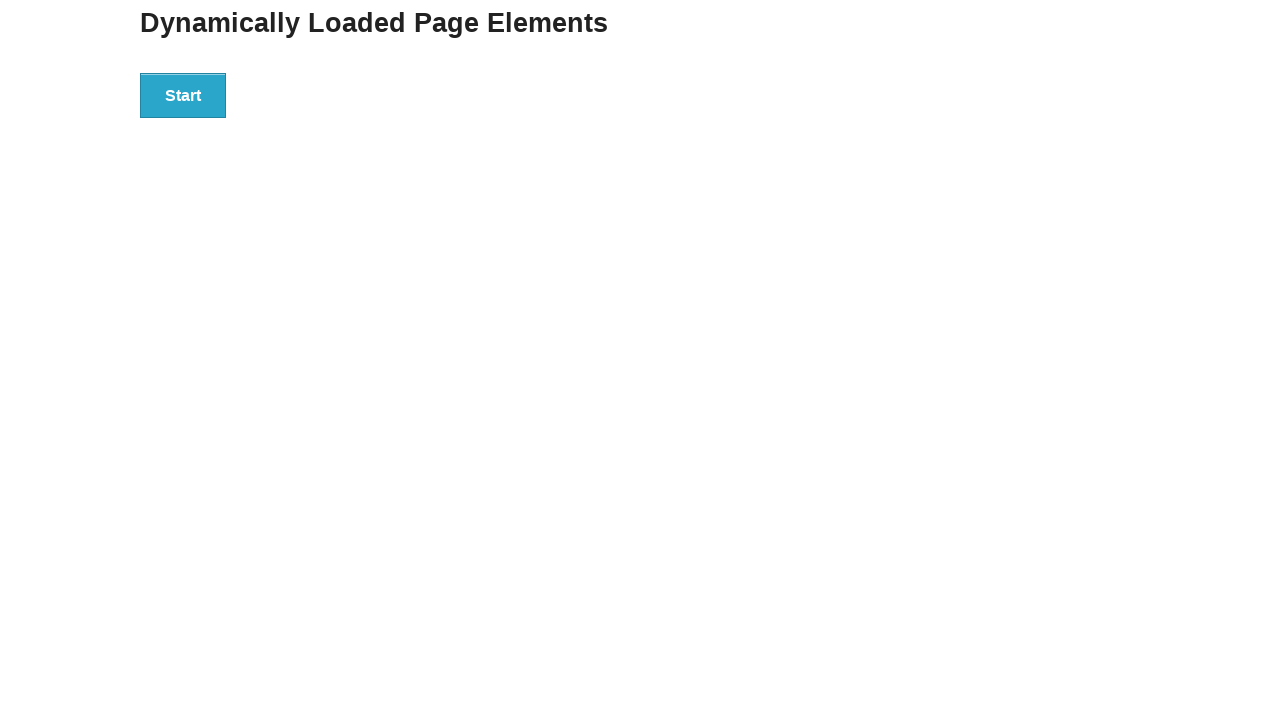

Clicked Start button to initiate dynamic loading at (183, 95) on xpath=//*[text()='Start']
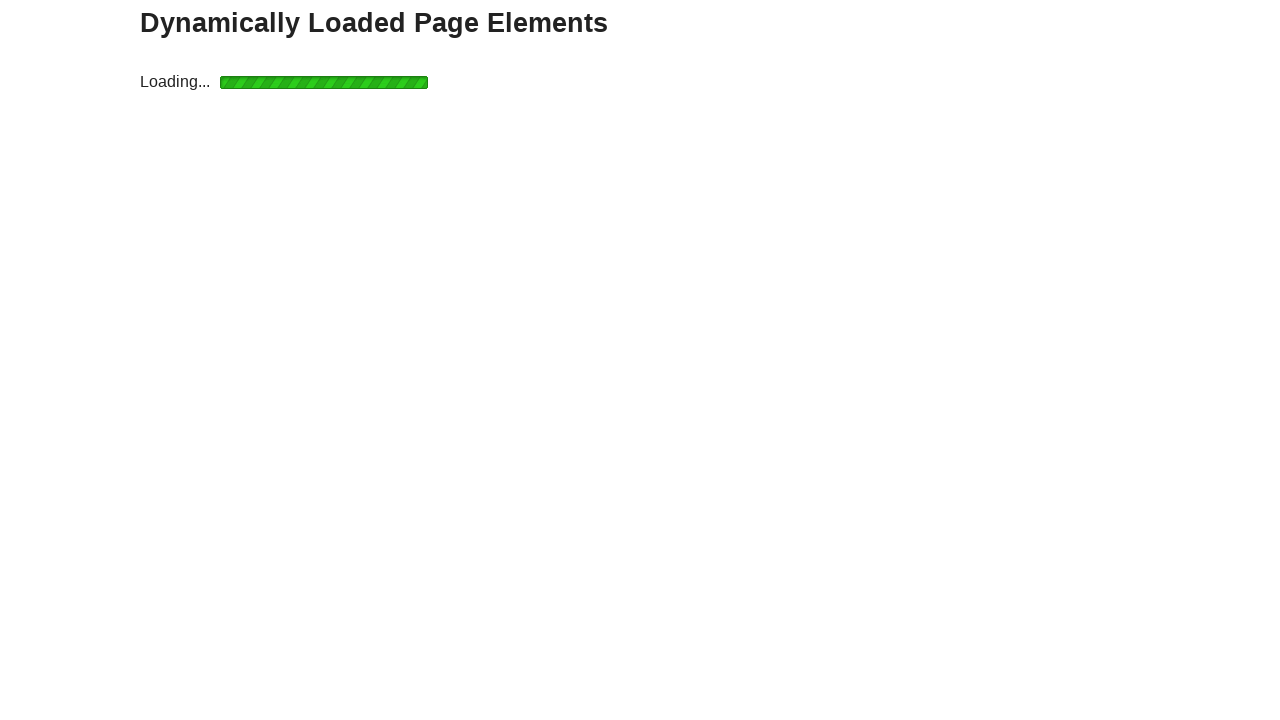

Waited for 'Loading...' text to become visible
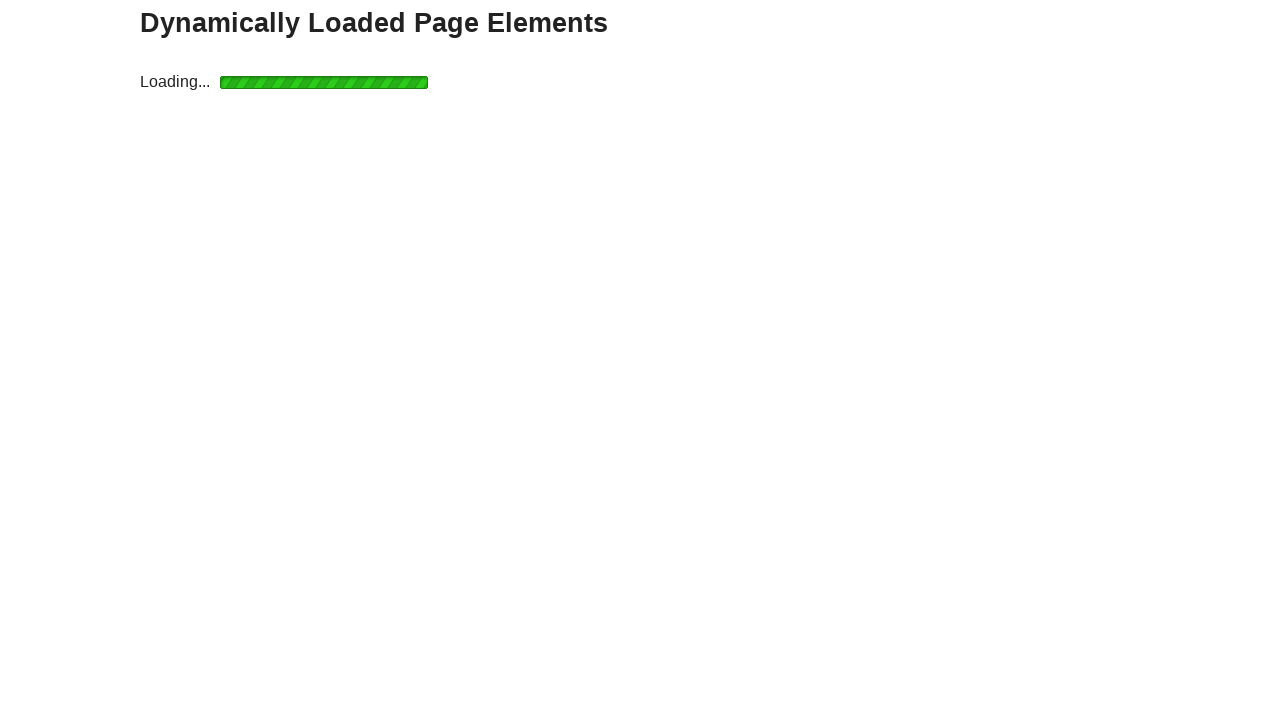

Verified that 'Loading...' text is displayed
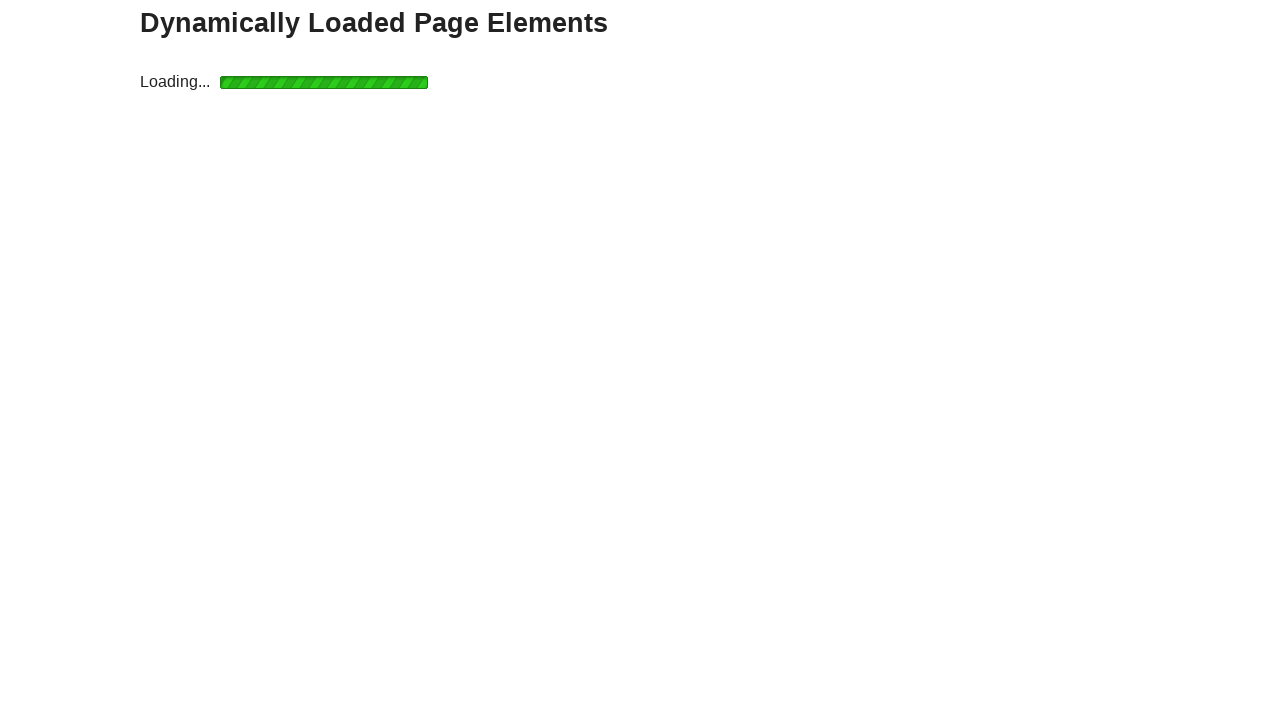

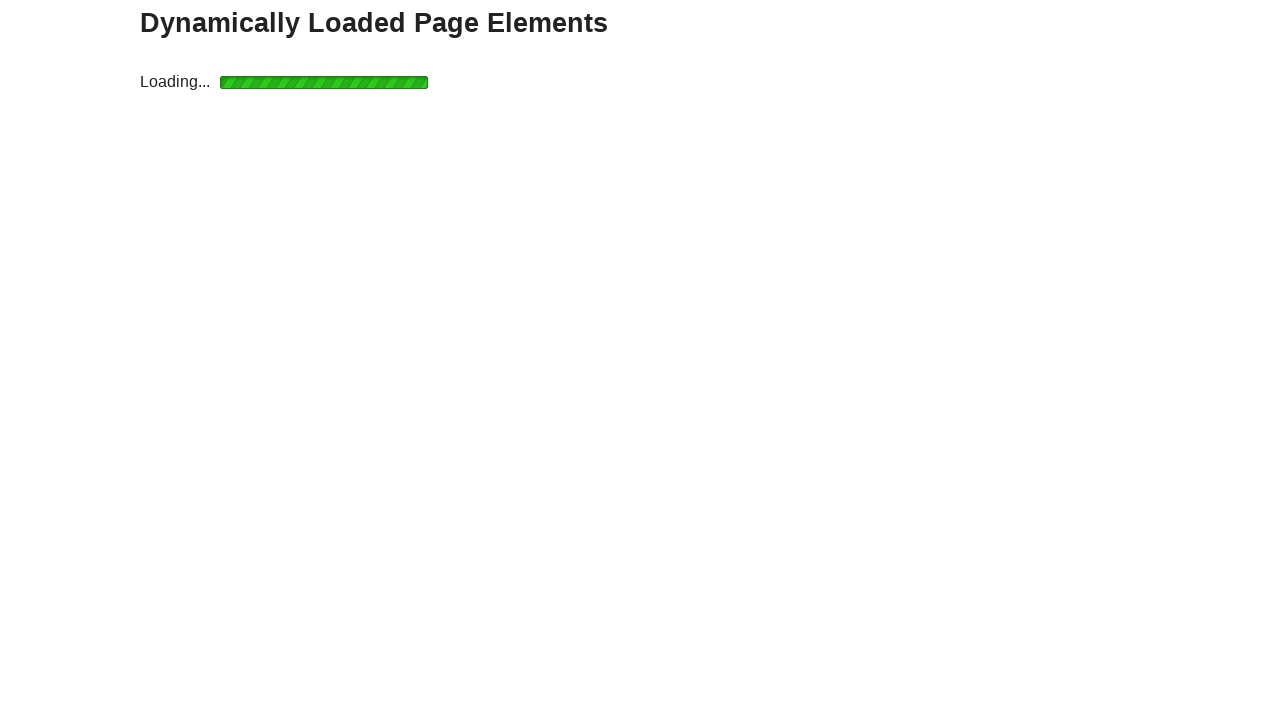